Tests tooltip functionality by hovering over a button and verifying the tooltip becomes visible

Starting URL: https://demoqa.com/tool-tips

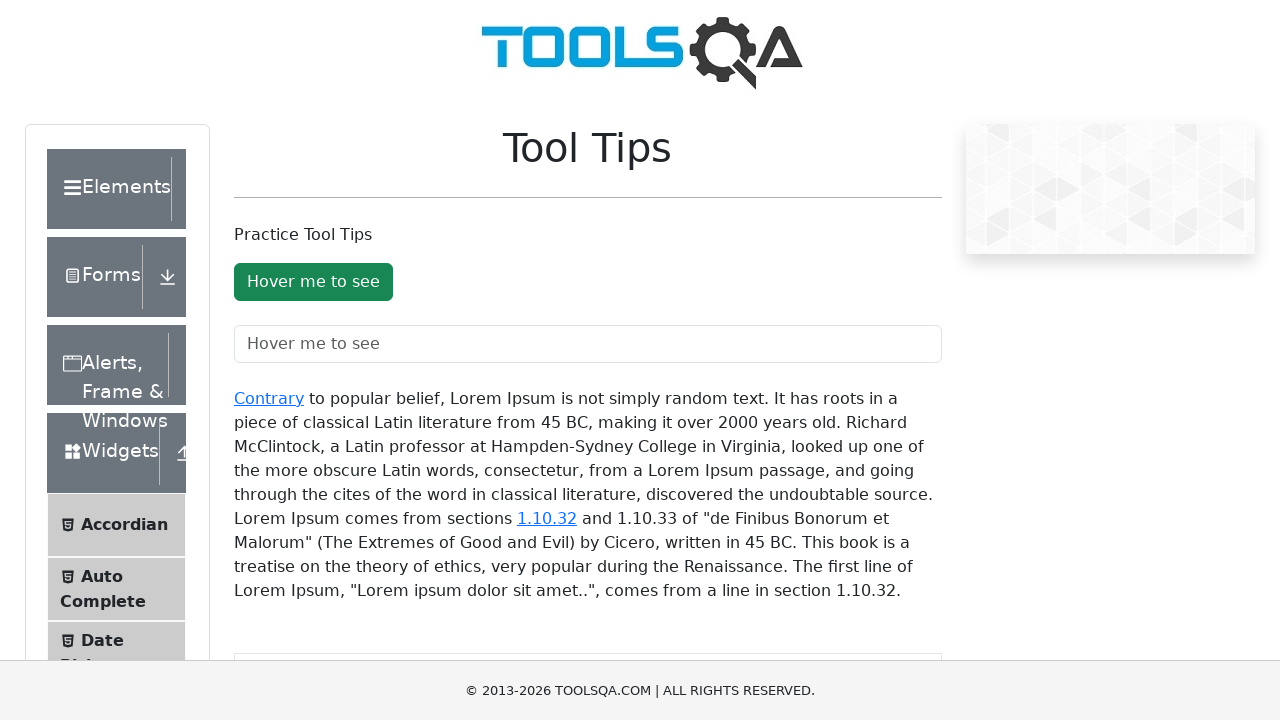

Located button with tooltip
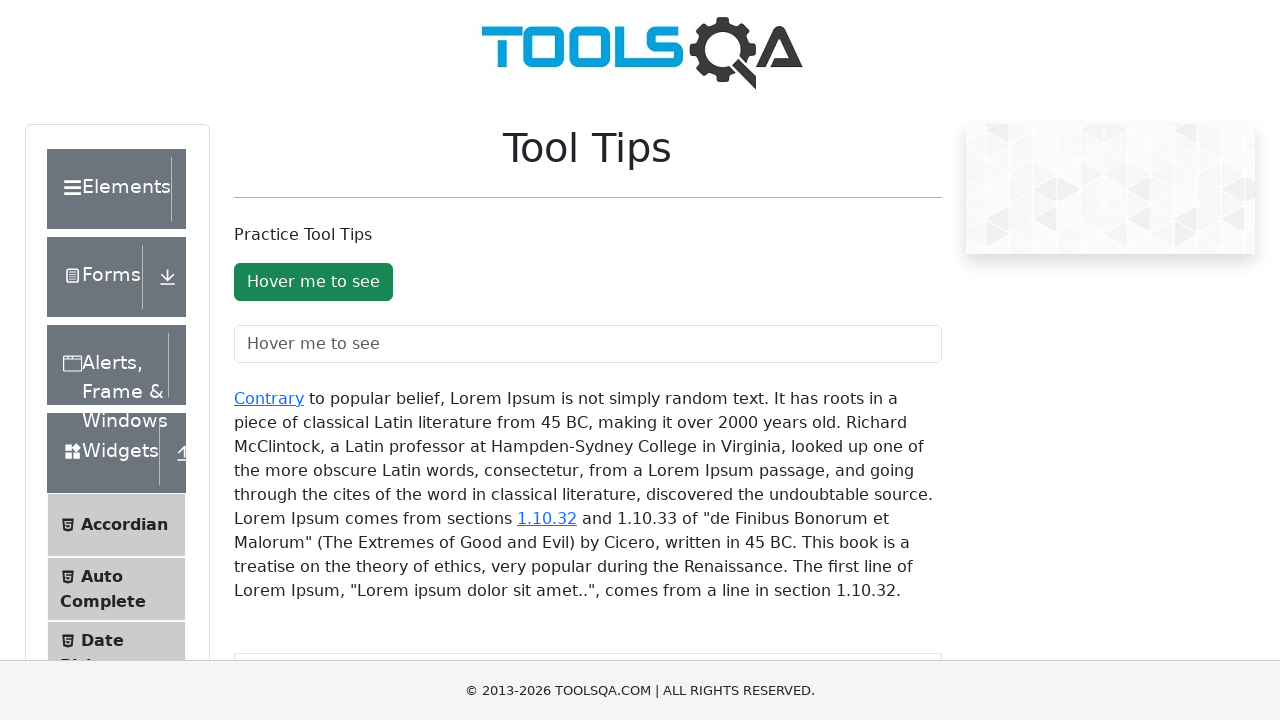

Hovered over the tooltip button at (313, 282) on button#toolTipButton
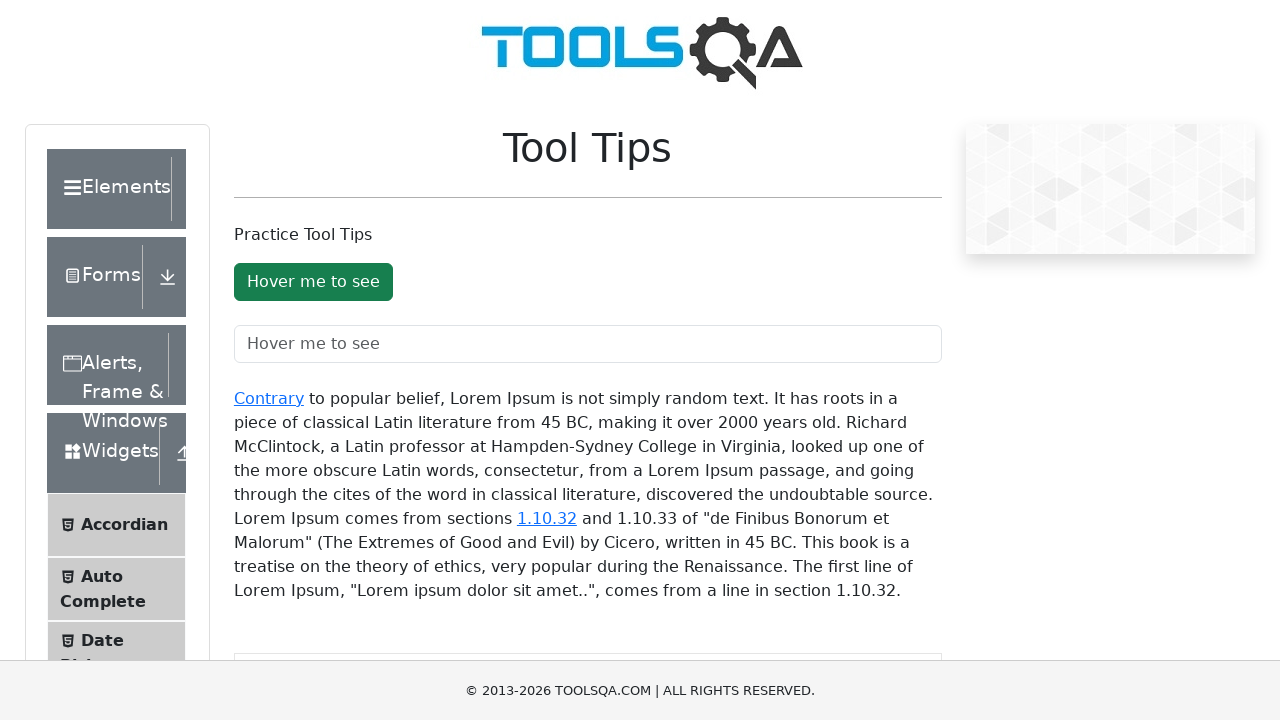

Tooltip element became visible
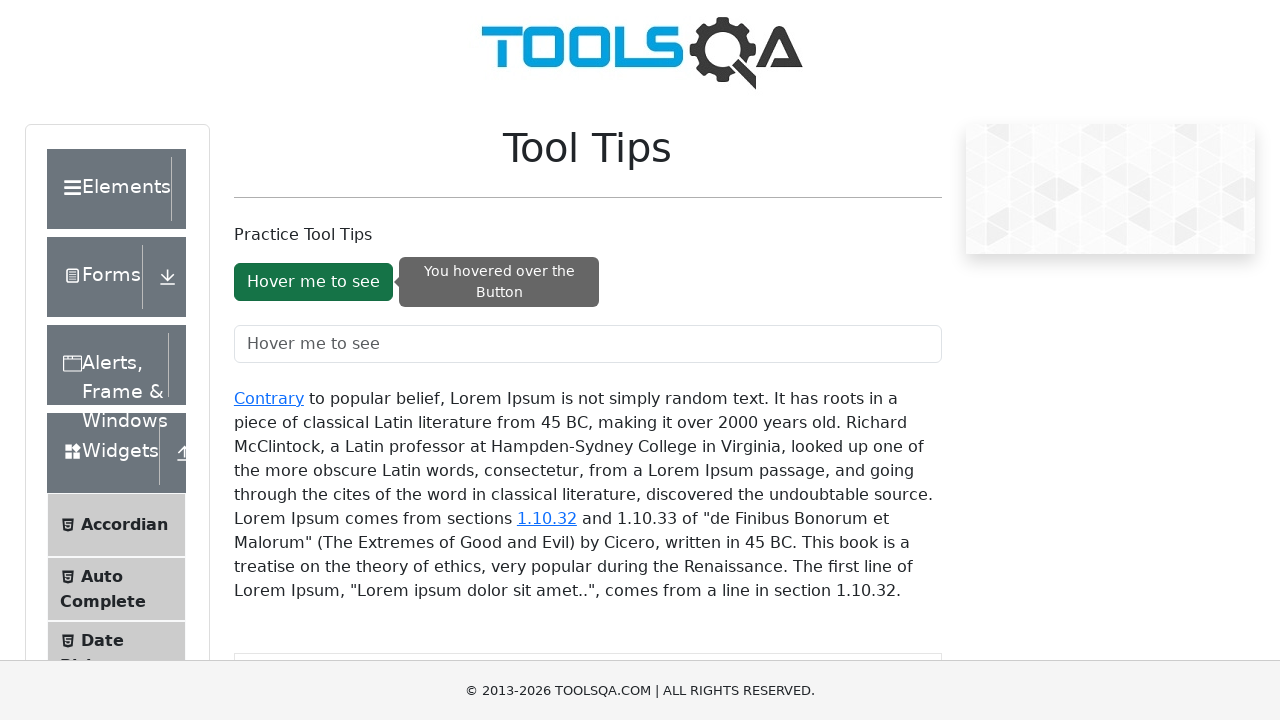

Located tooltip text element
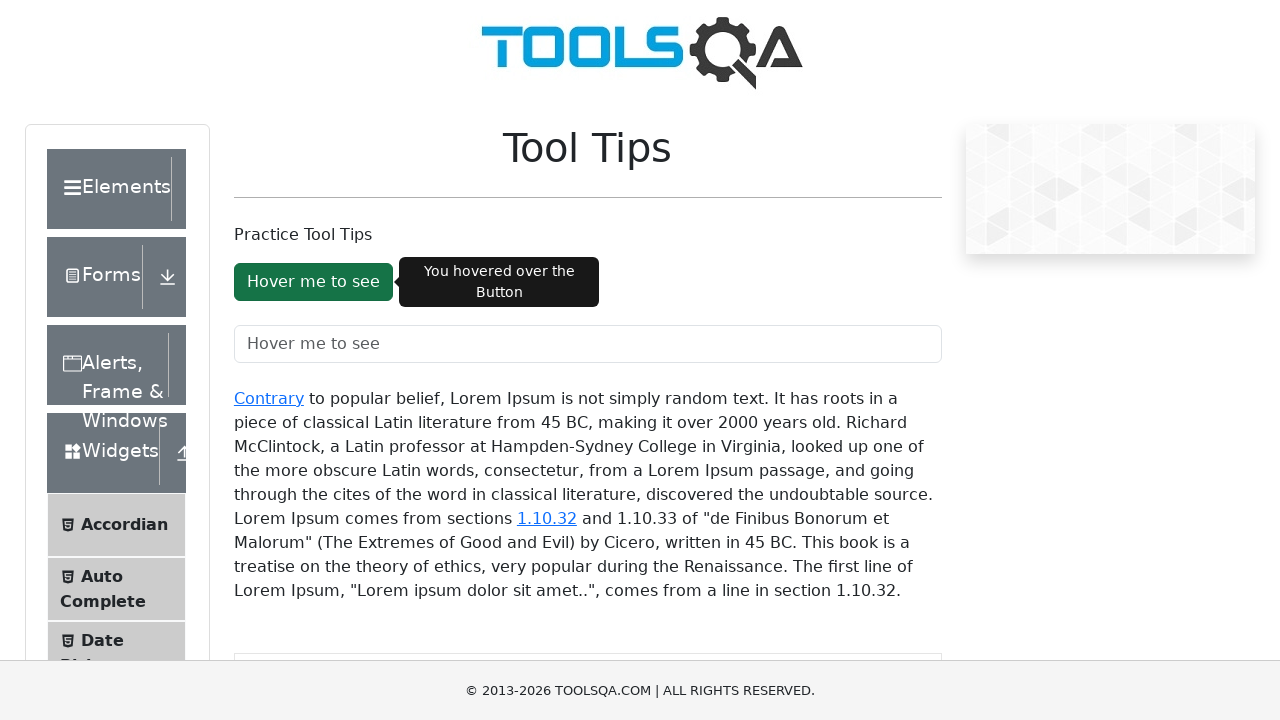

Verified that tooltip is visible
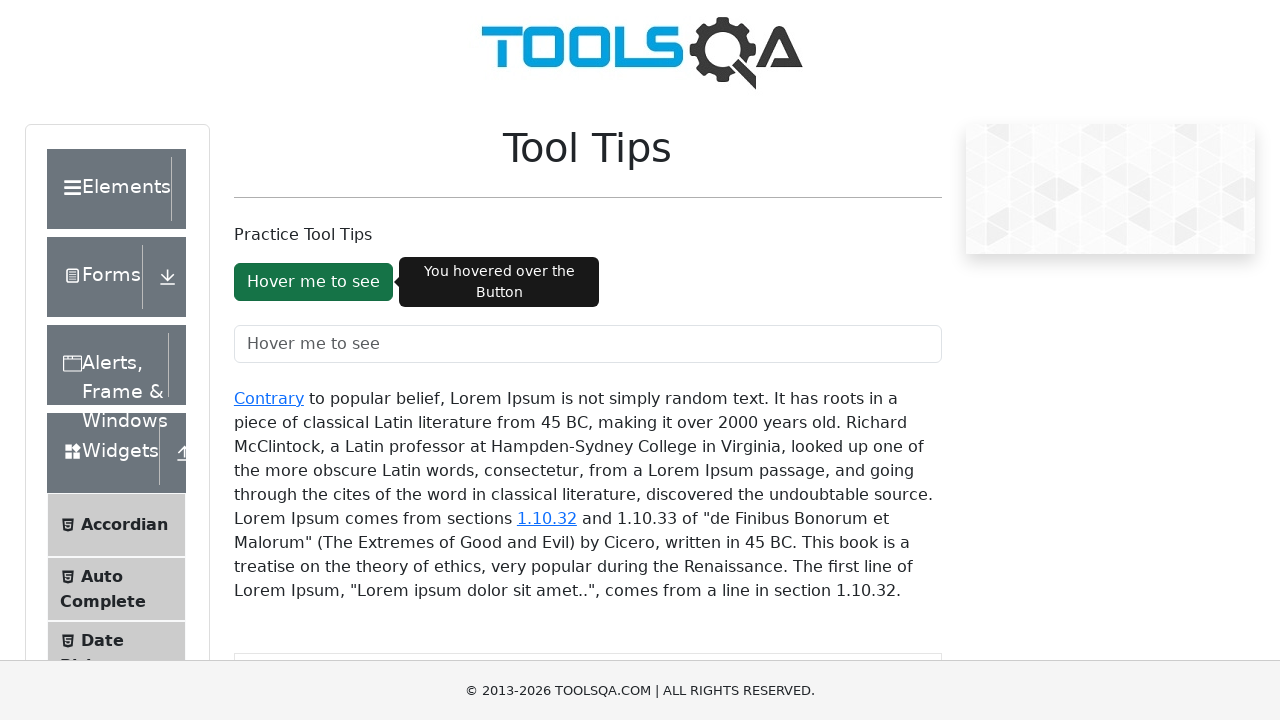

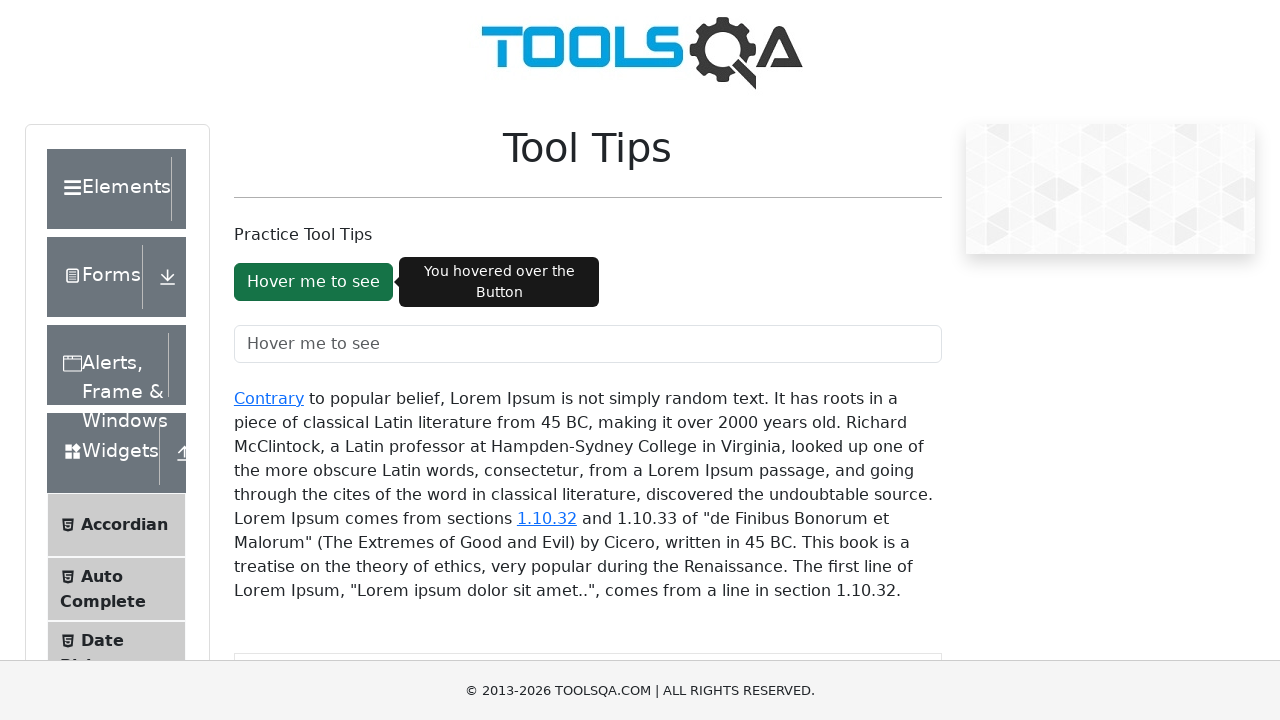